Tests the login form validation by clicking the login button without entering credentials and verifying that a warning message is displayed.

Starting URL: https://login1.nextbasecrm.com/?login=yes

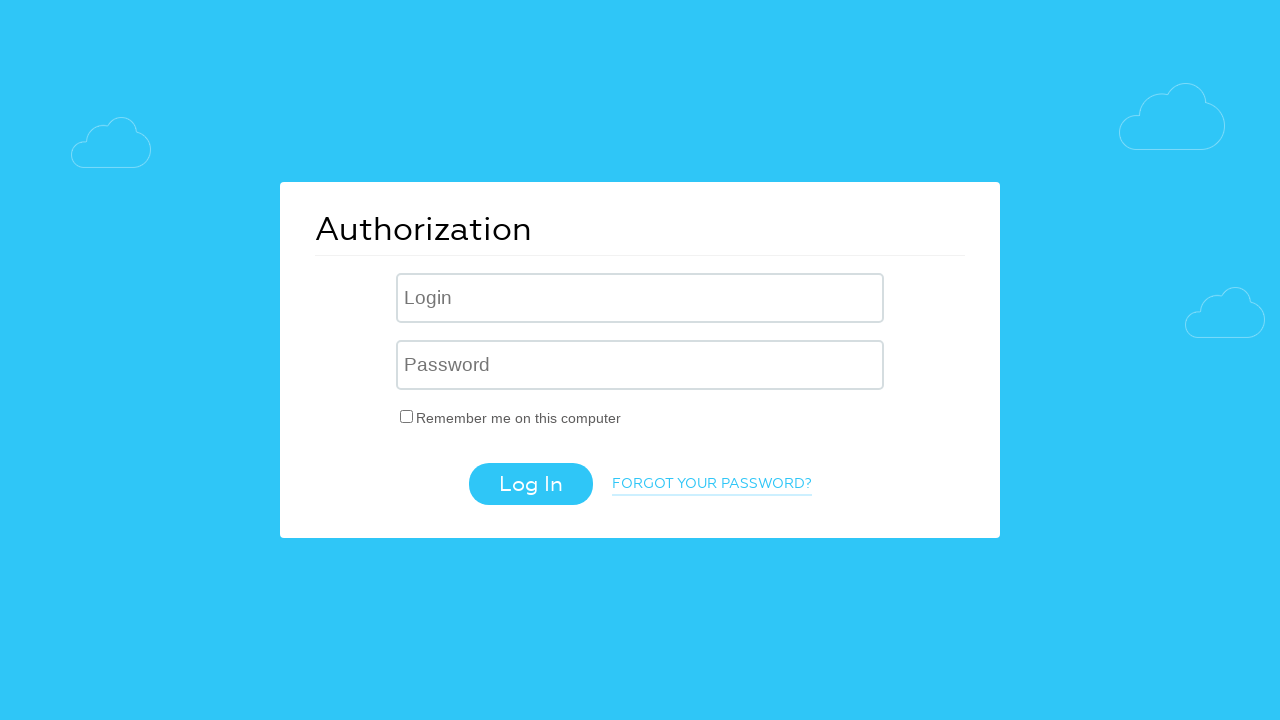

Clicked login button without entering credentials at (530, 484) on .login-btn
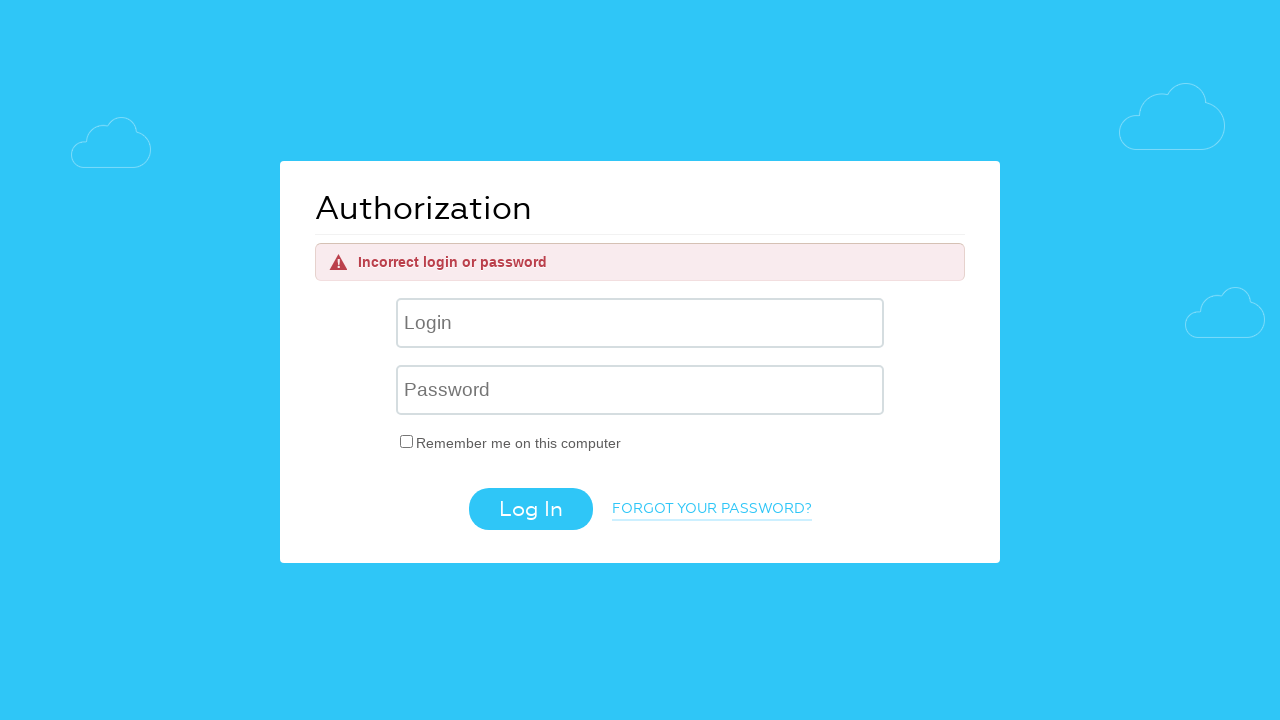

Warning message appeared and became visible
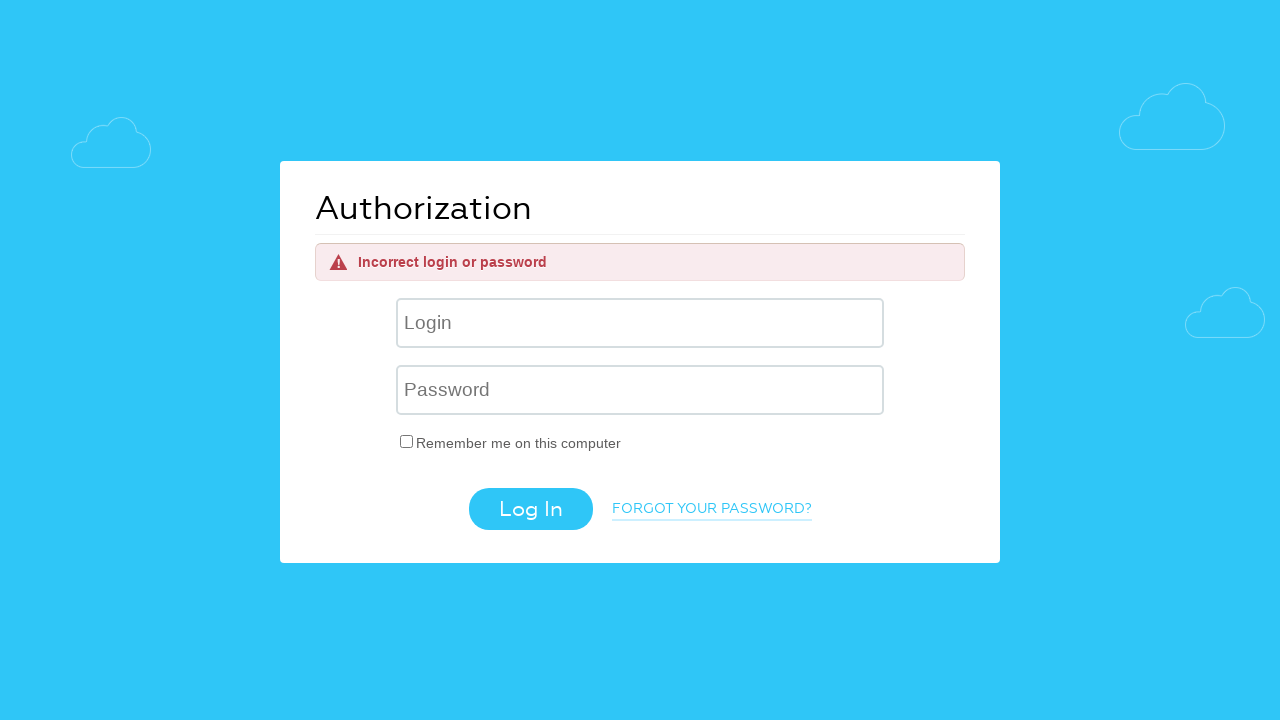

Retrieved warning message text: Incorrect login or password
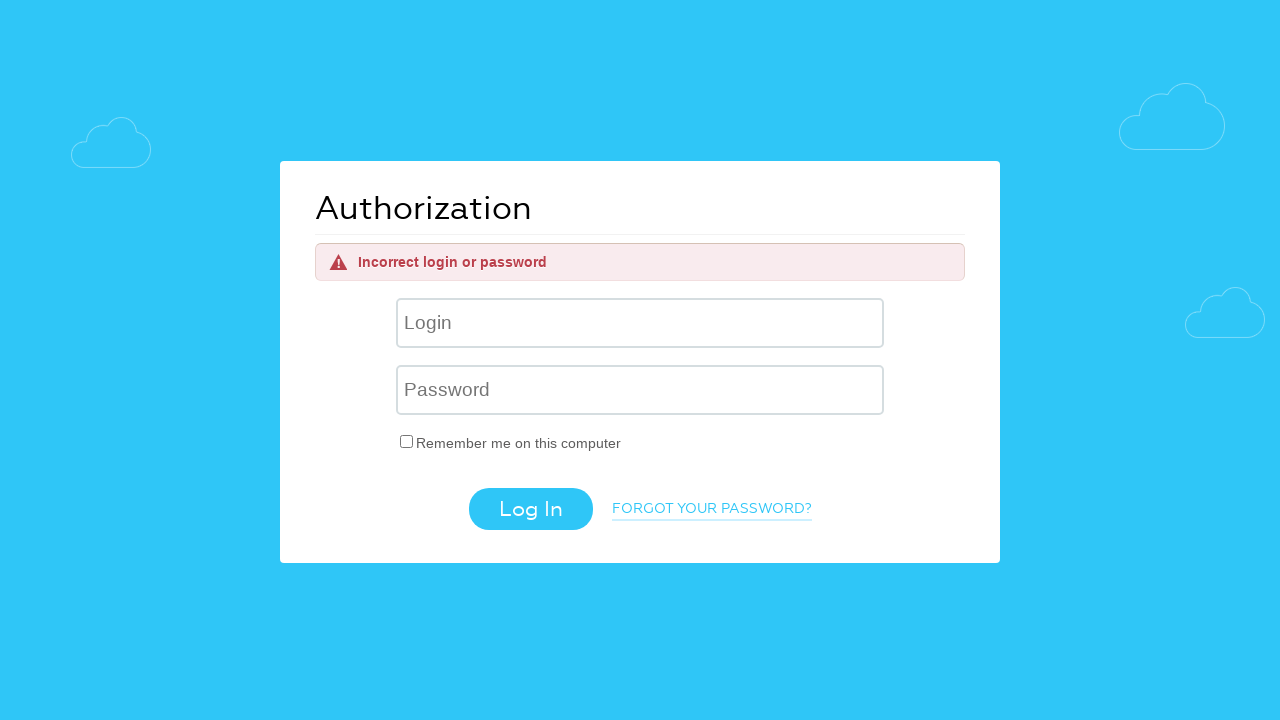

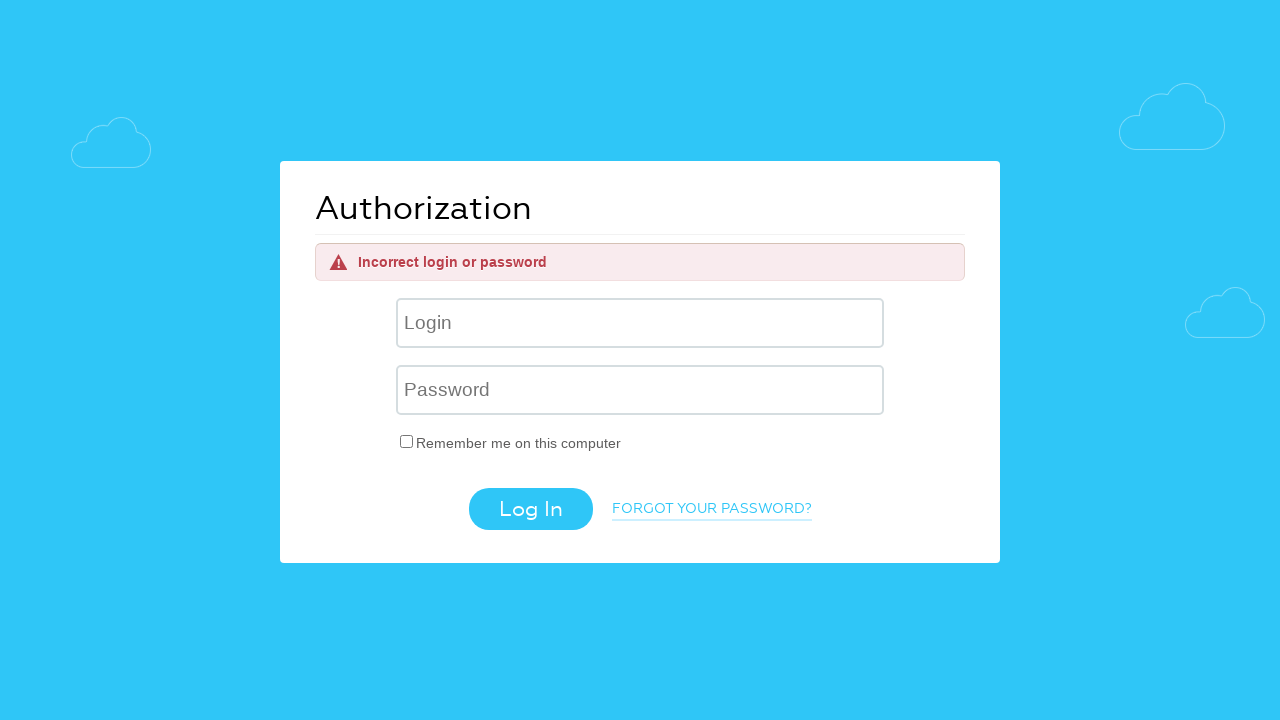